Tests keyboard copy-paste functionality by entering text in the first textarea, selecting all with Ctrl+A, copying with Ctrl+C, tabbing to the second textarea, and pasting with Ctrl+V

Starting URL: https://text-compare.com/

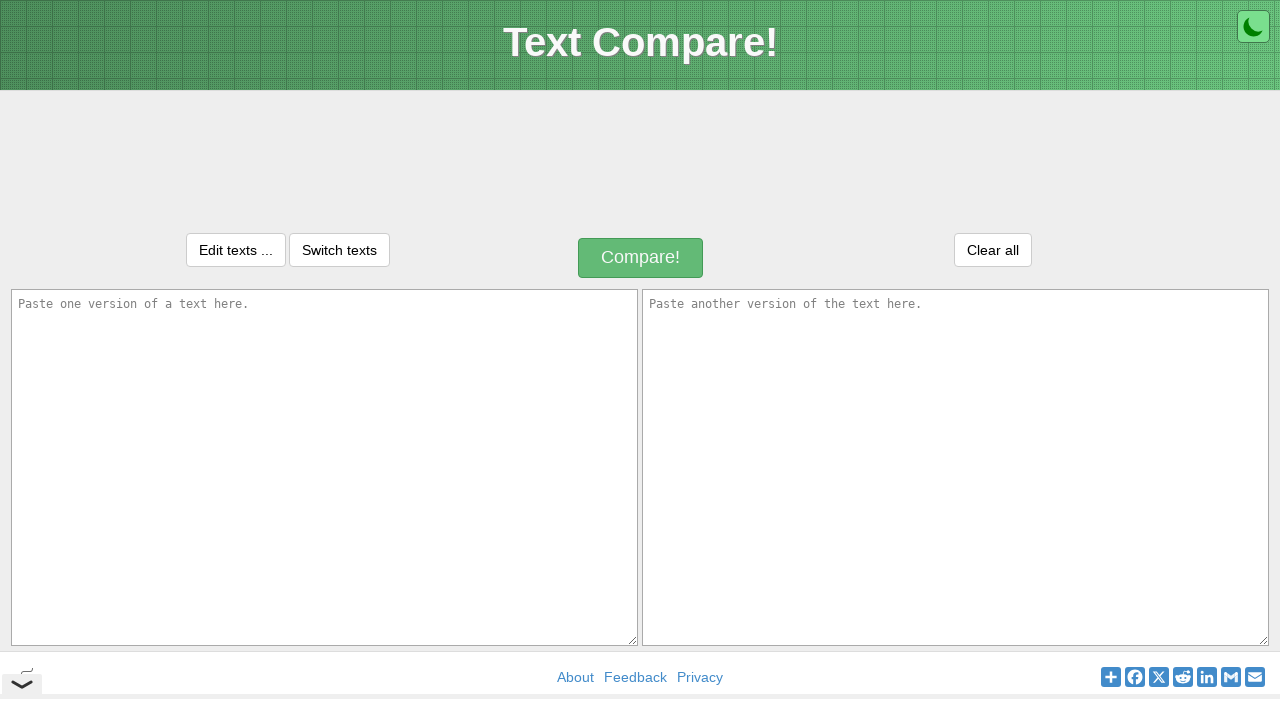

Entered 'Java Selenium' in the first textarea on textarea#inputText1
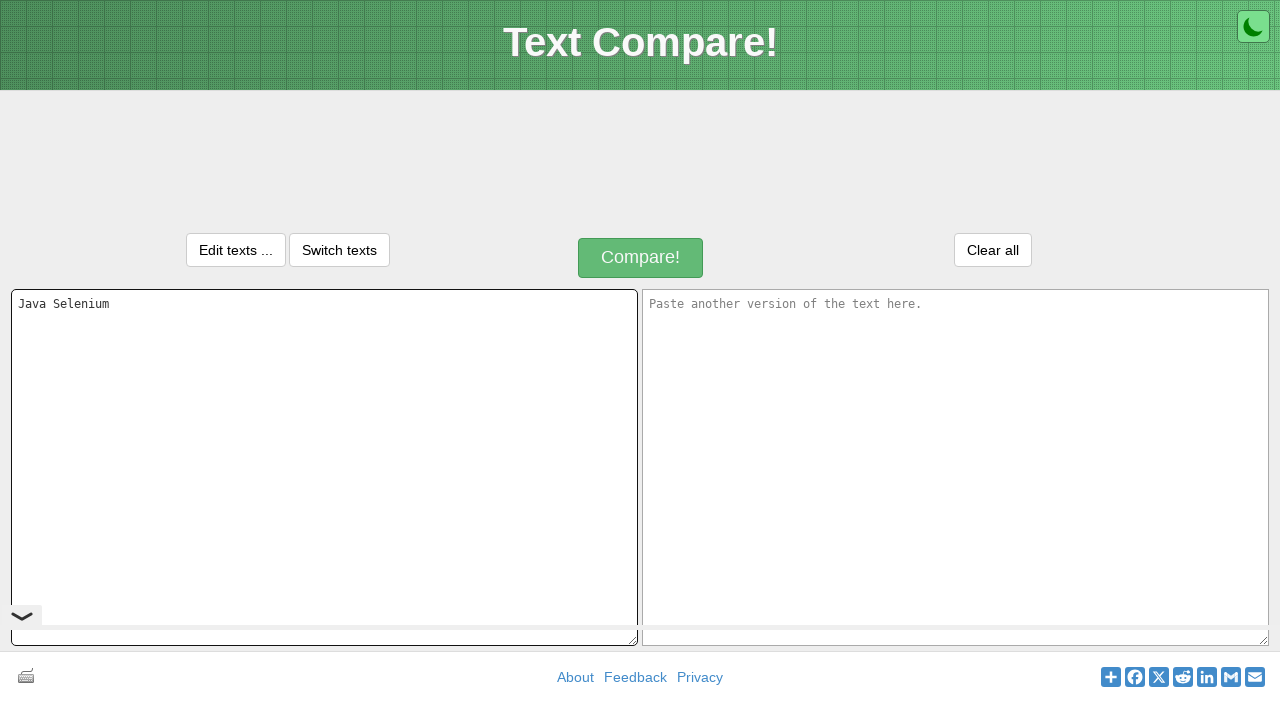

Clicked on the first textarea to ensure focus at (324, 467) on textarea#inputText1
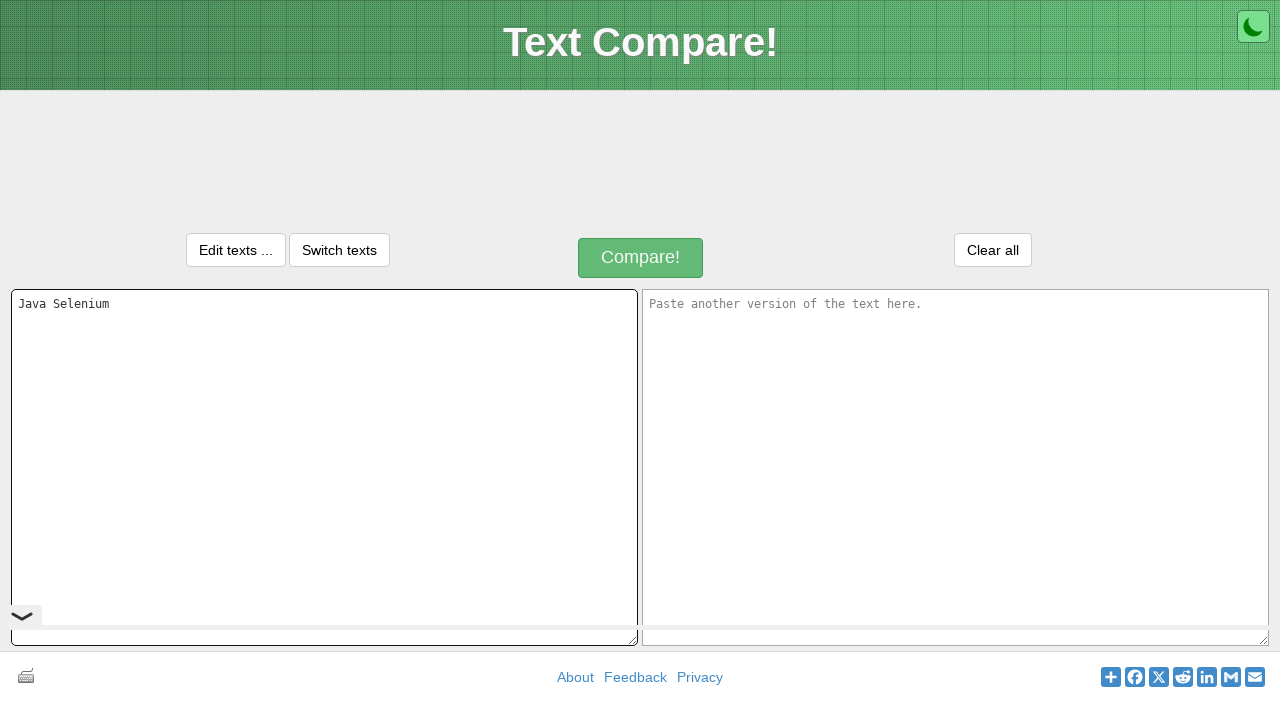

Selected all text in the first textarea using Ctrl+A
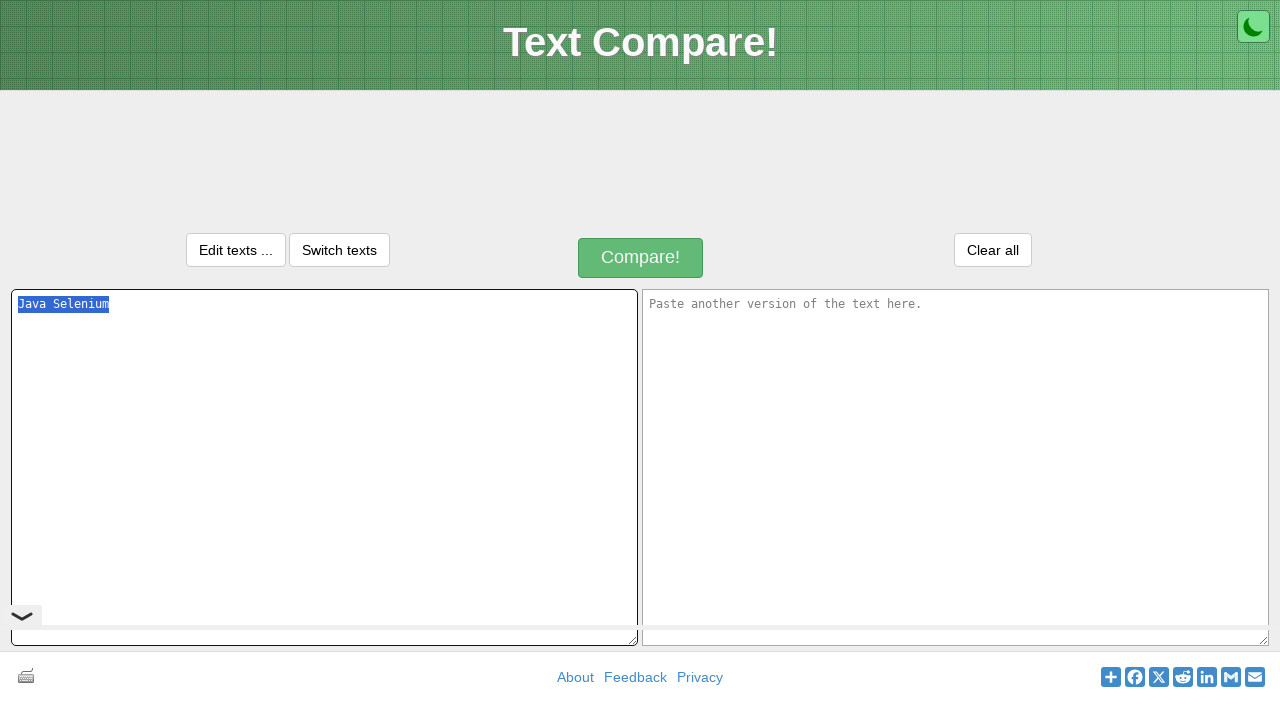

Copied selected text using Ctrl+C
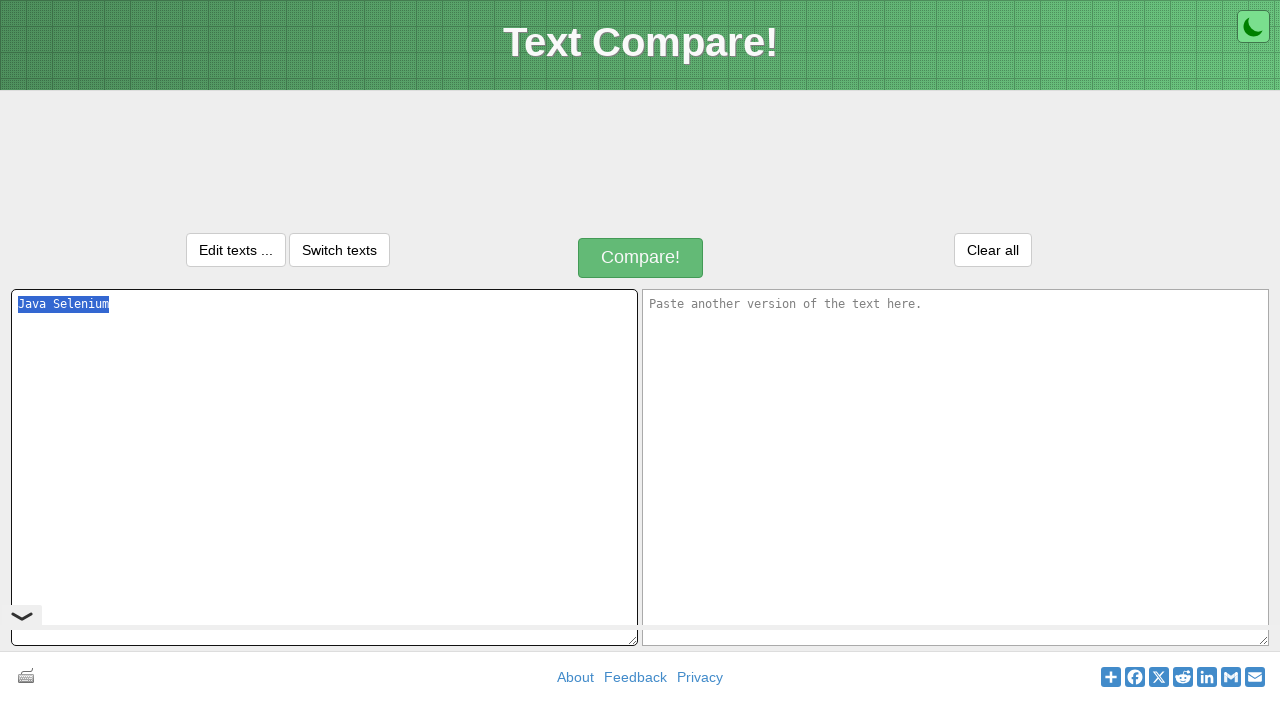

Pressed Tab to switch to the second textarea
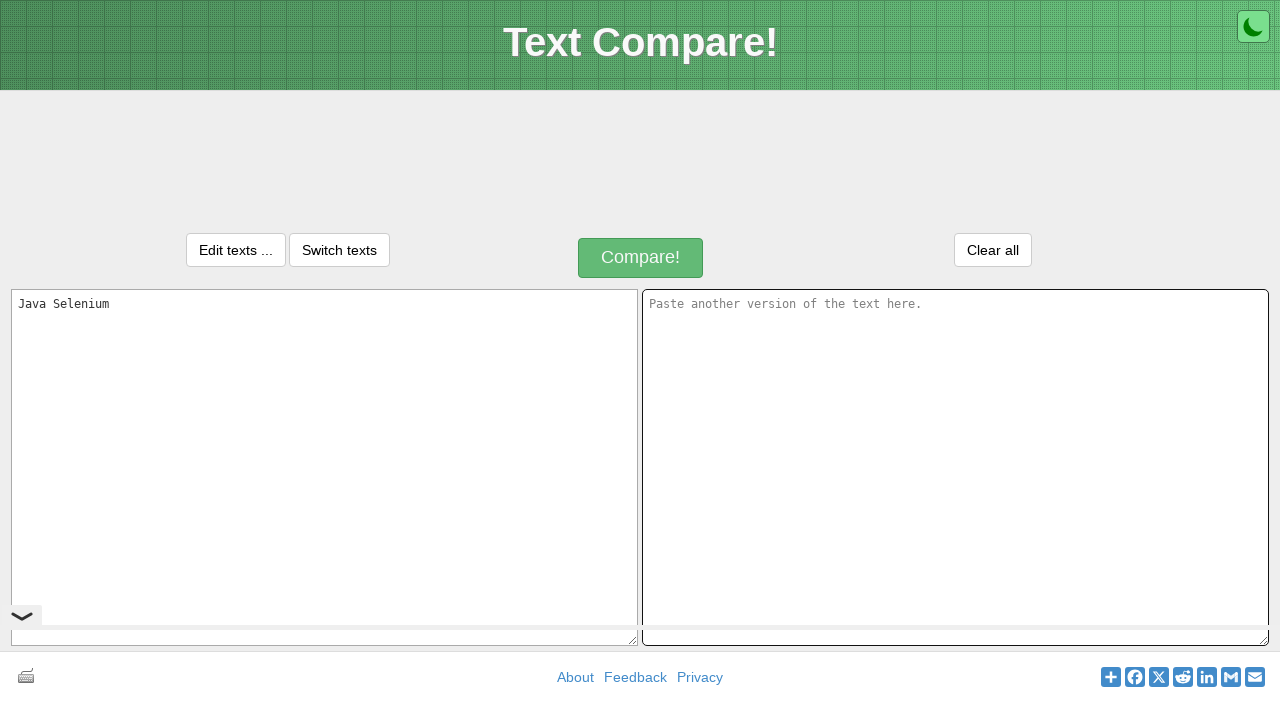

Pasted the copied text using Ctrl+V
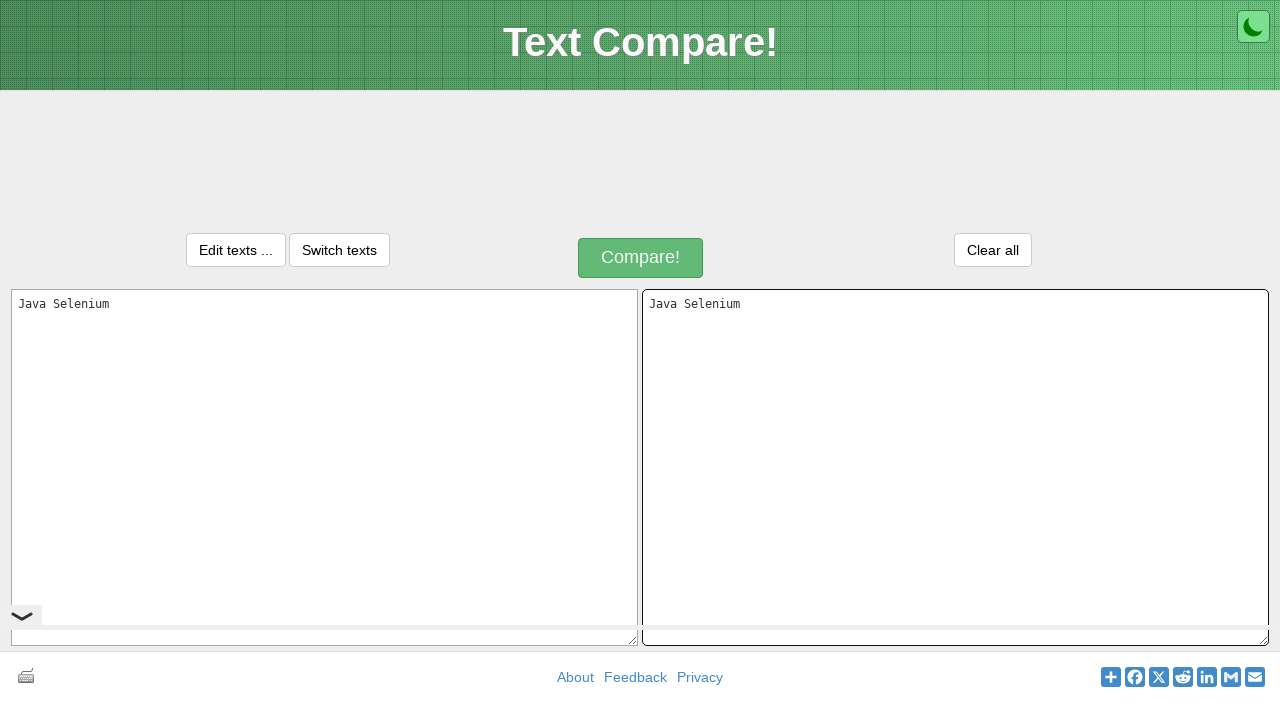

Waited 500ms for paste operation to complete
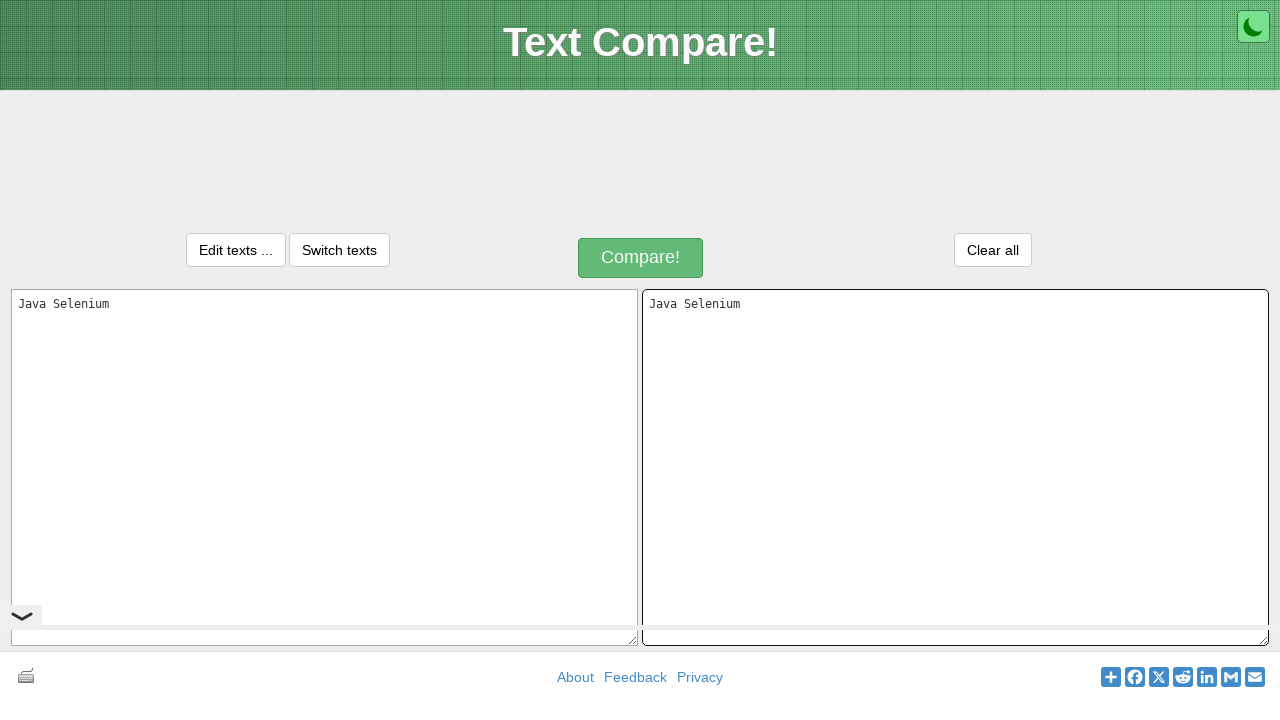

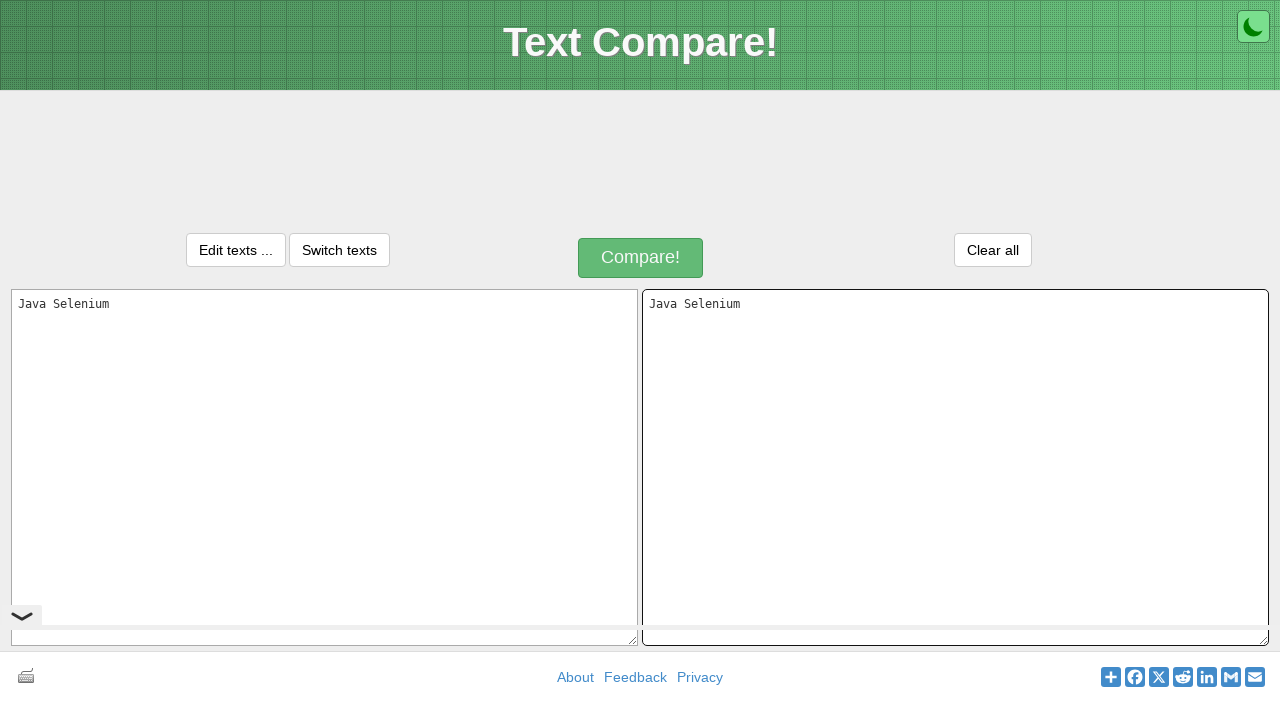